Tests browser navigation functionality by visiting otto.de, verifying page title and URL, navigating to wisequarter.com, verifying its title, then testing back/forward navigation and page refresh.

Starting URL: https://www.otto.de

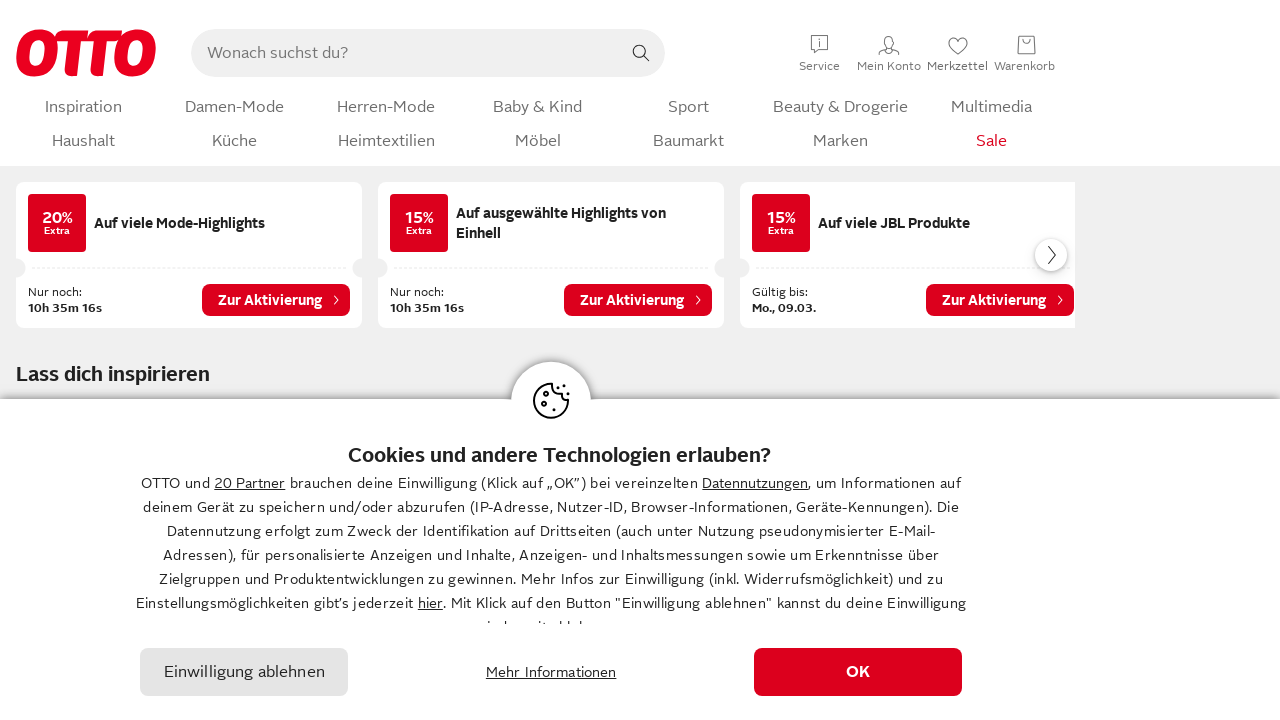

Retrieved otto.de page title
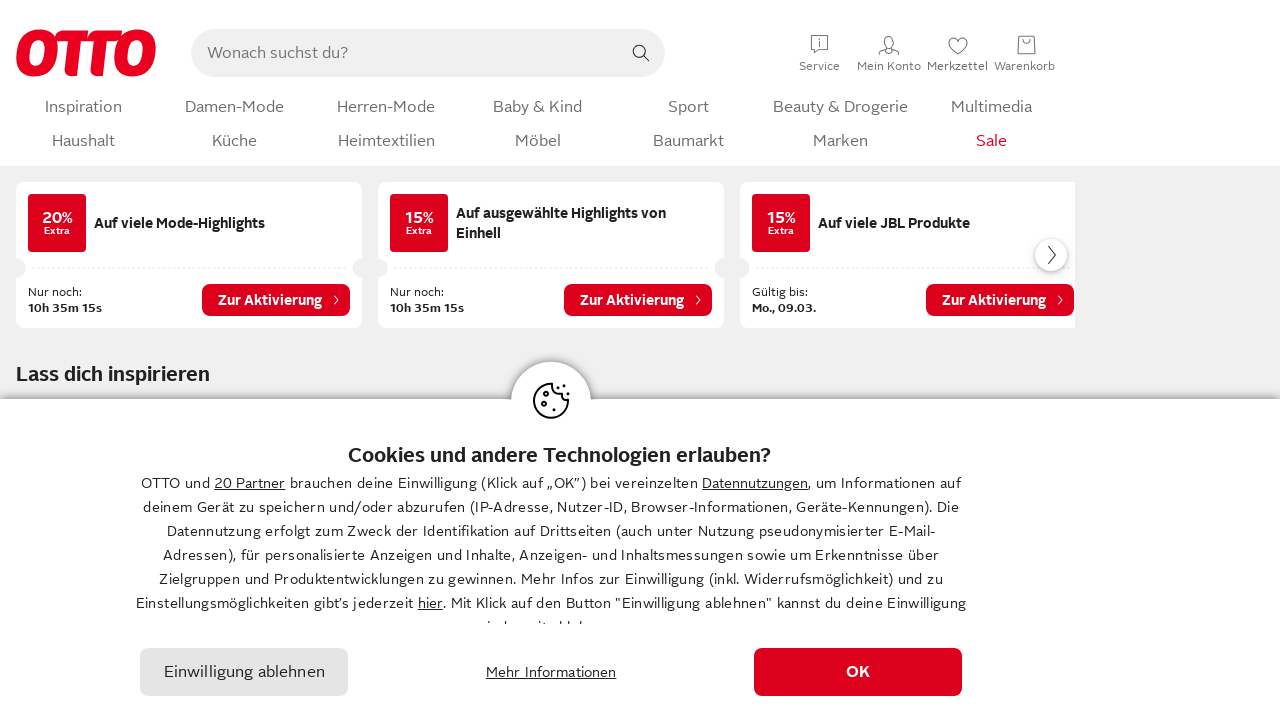

Retrieved otto.de page URL
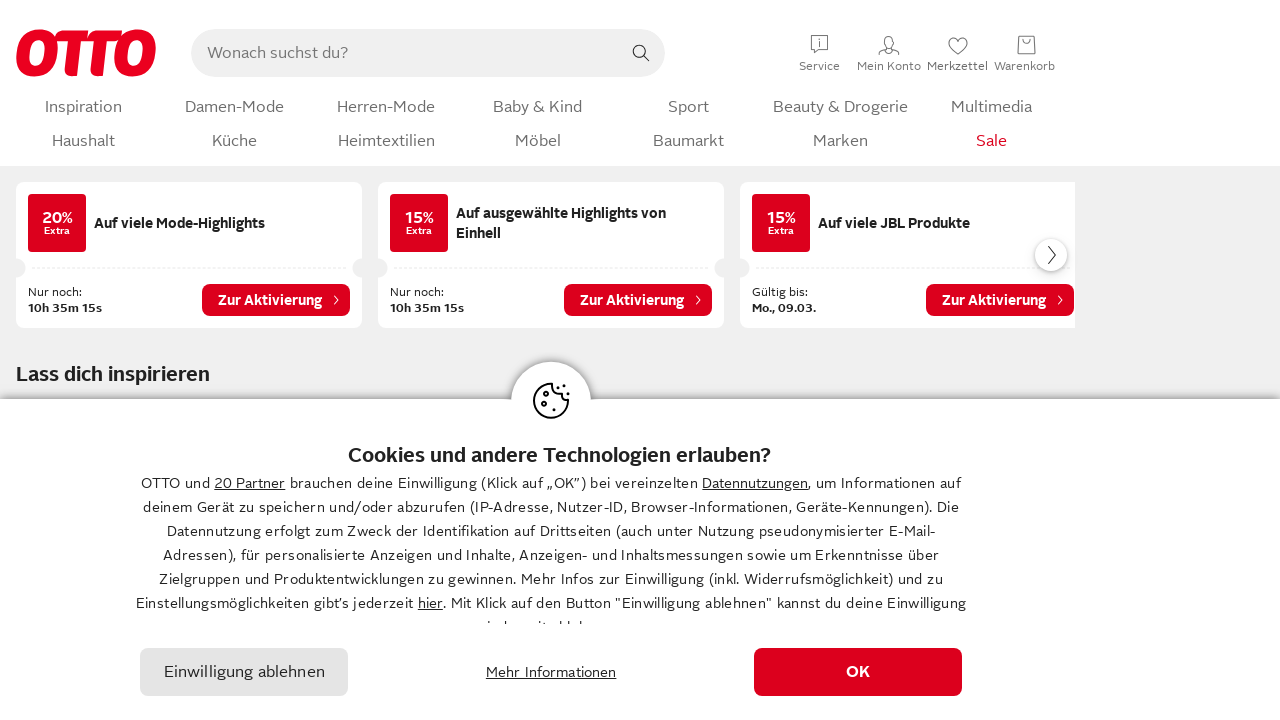

Navigated to wisequarter.com
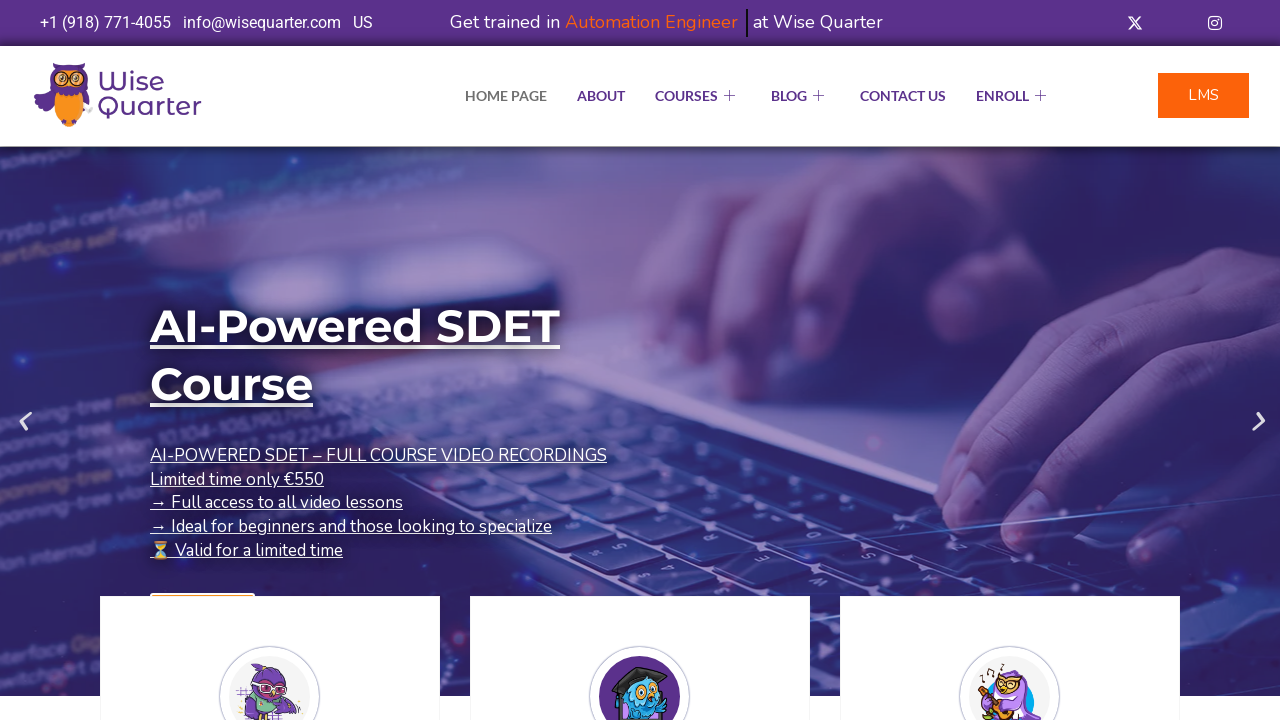

Retrieved wisequarter.com page title
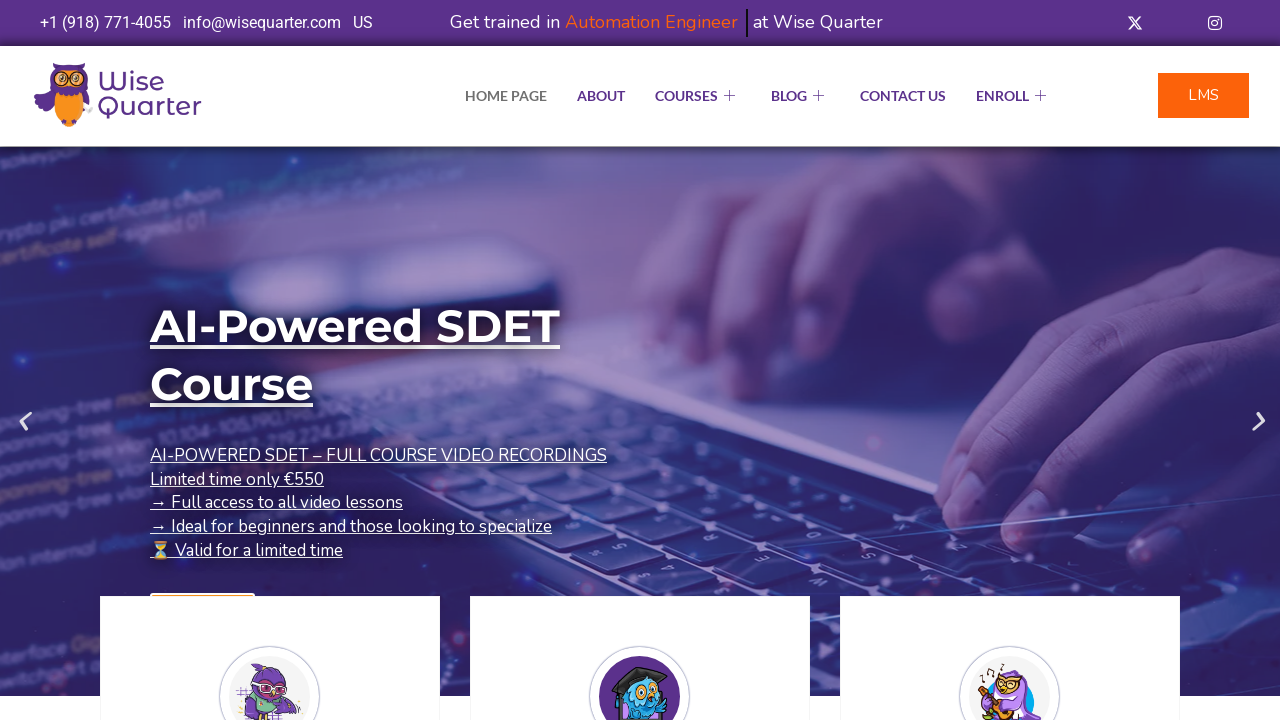

Navigated back to otto.de
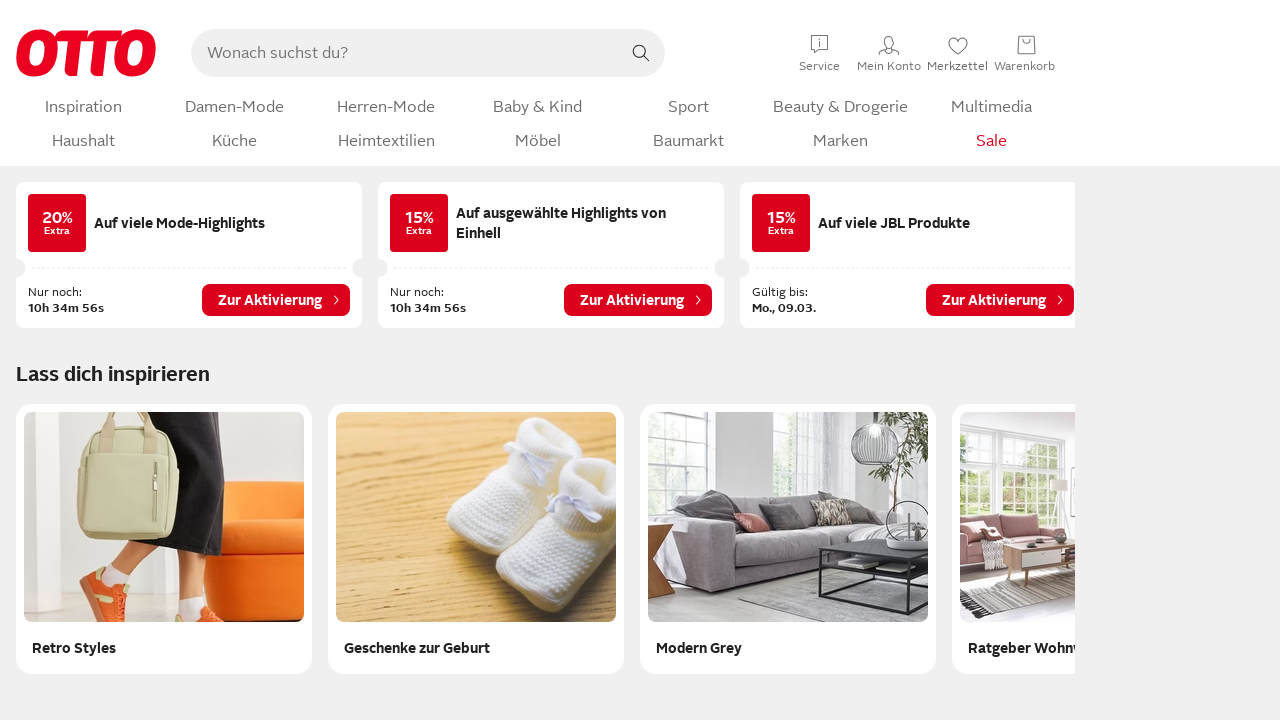

Refreshed otto.de page
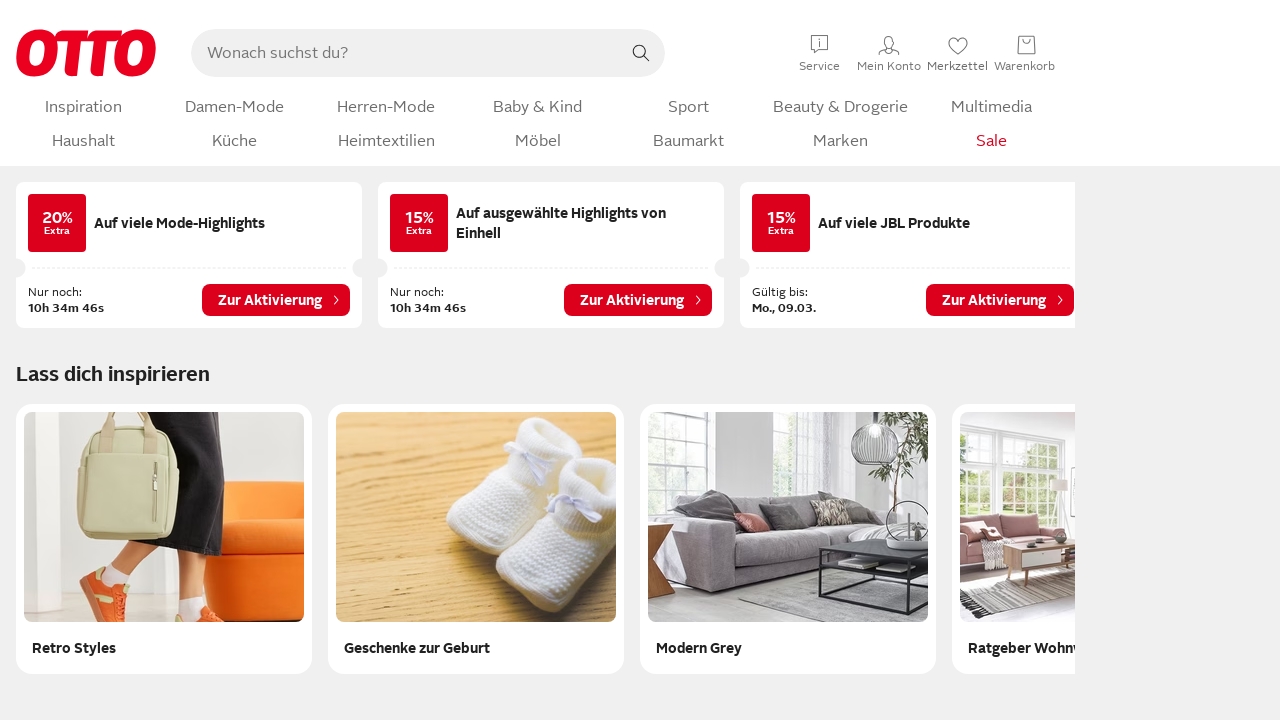

Navigated forward to wisequarter.com
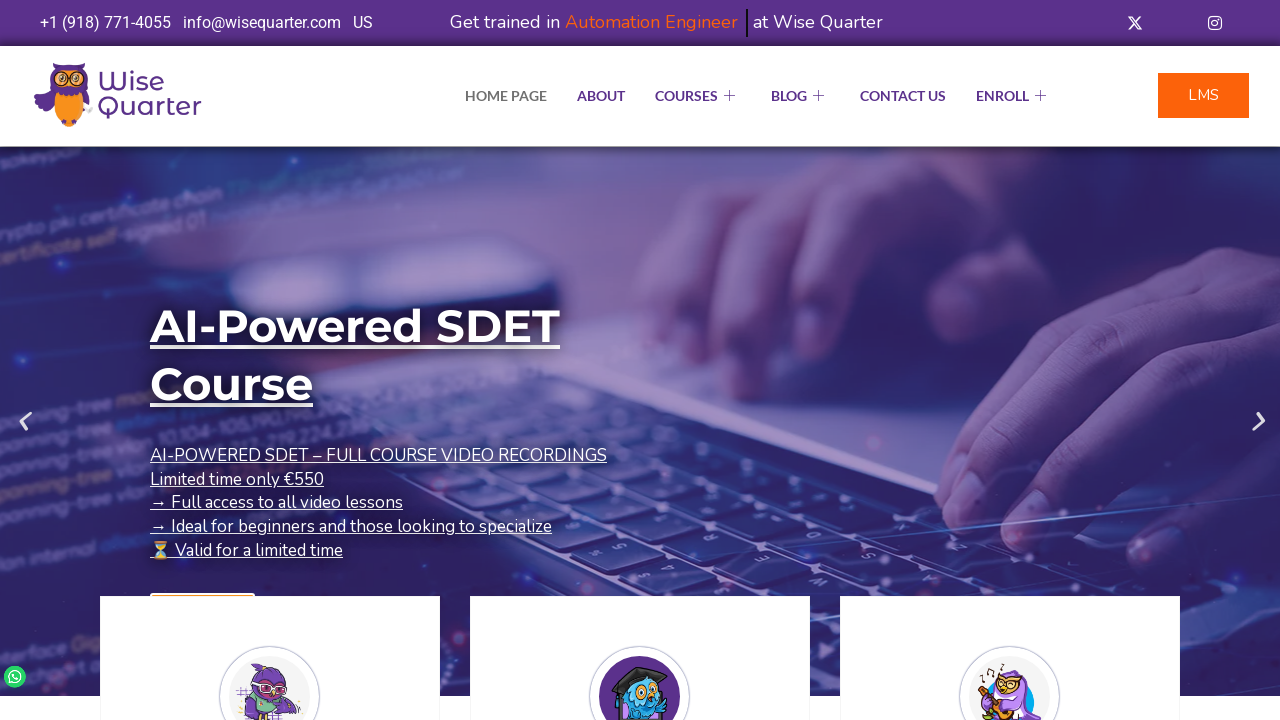

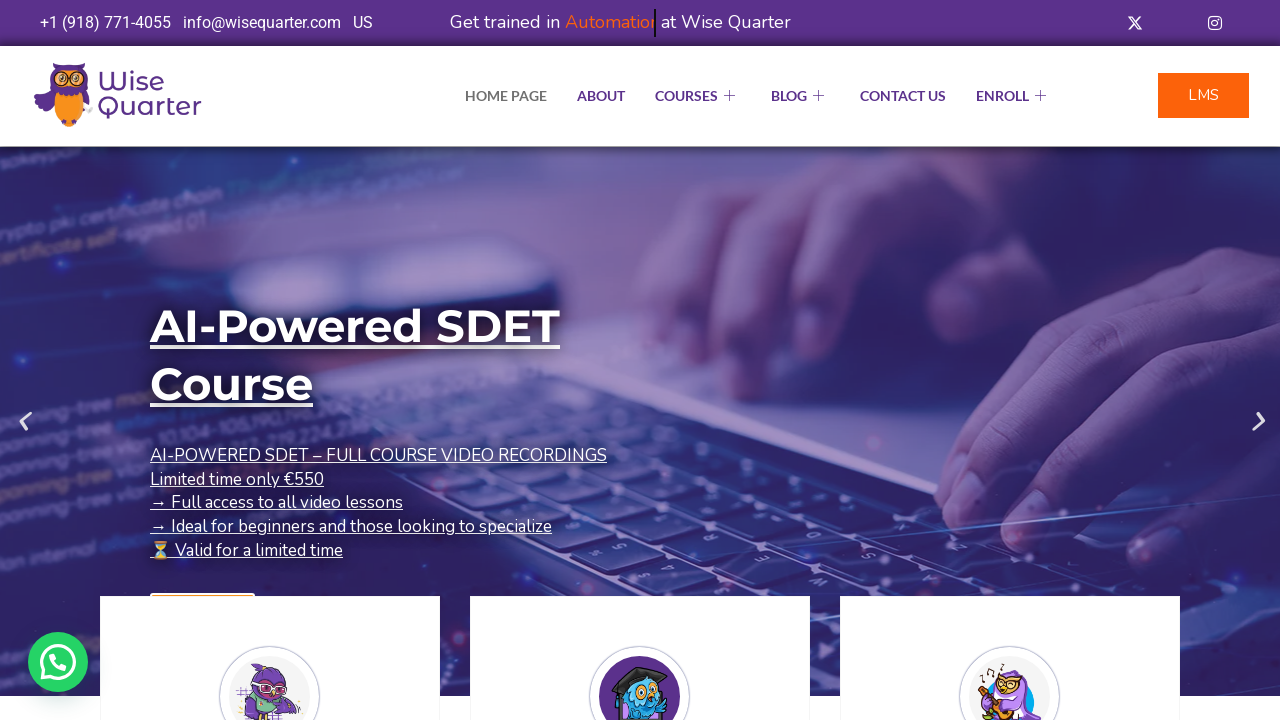